Solves a mathematical captcha by calculating a formula based on a value from the page, then fills the answer and submits the form with checkboxes selected

Starting URL: http://suninjuly.github.io/math.html

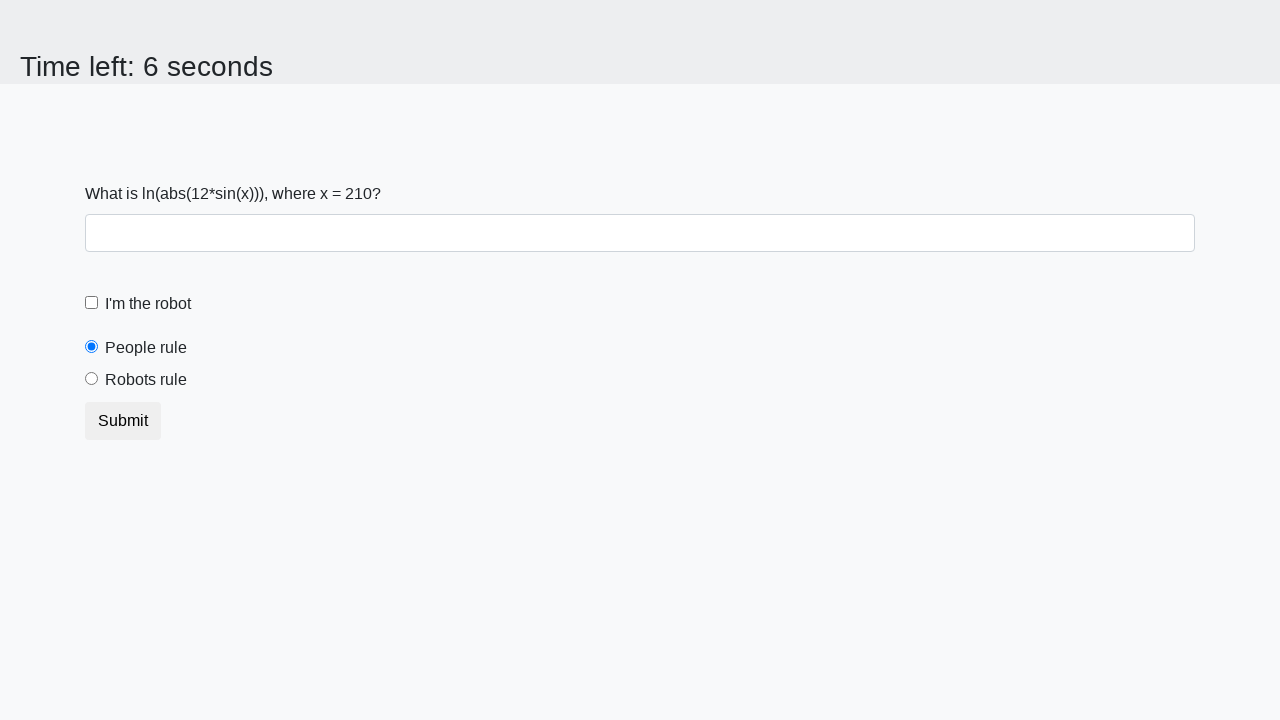

Located the input value element on the page
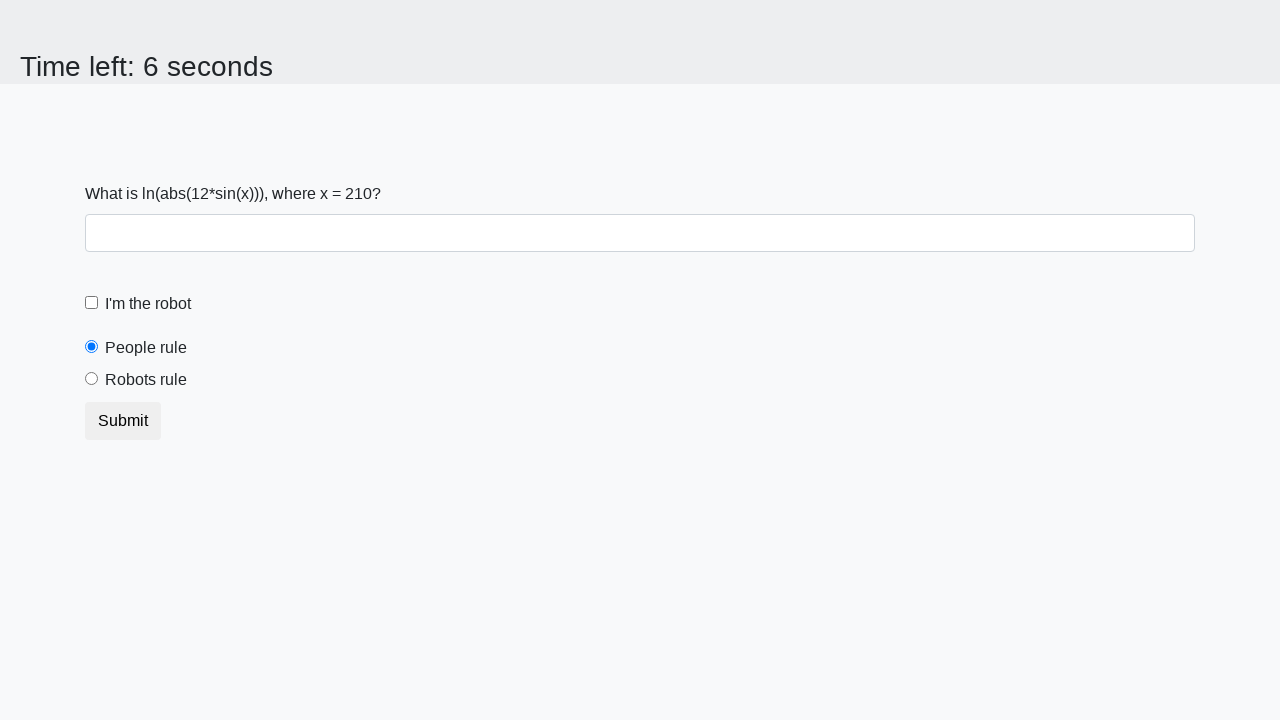

Extracted the x value from the page element
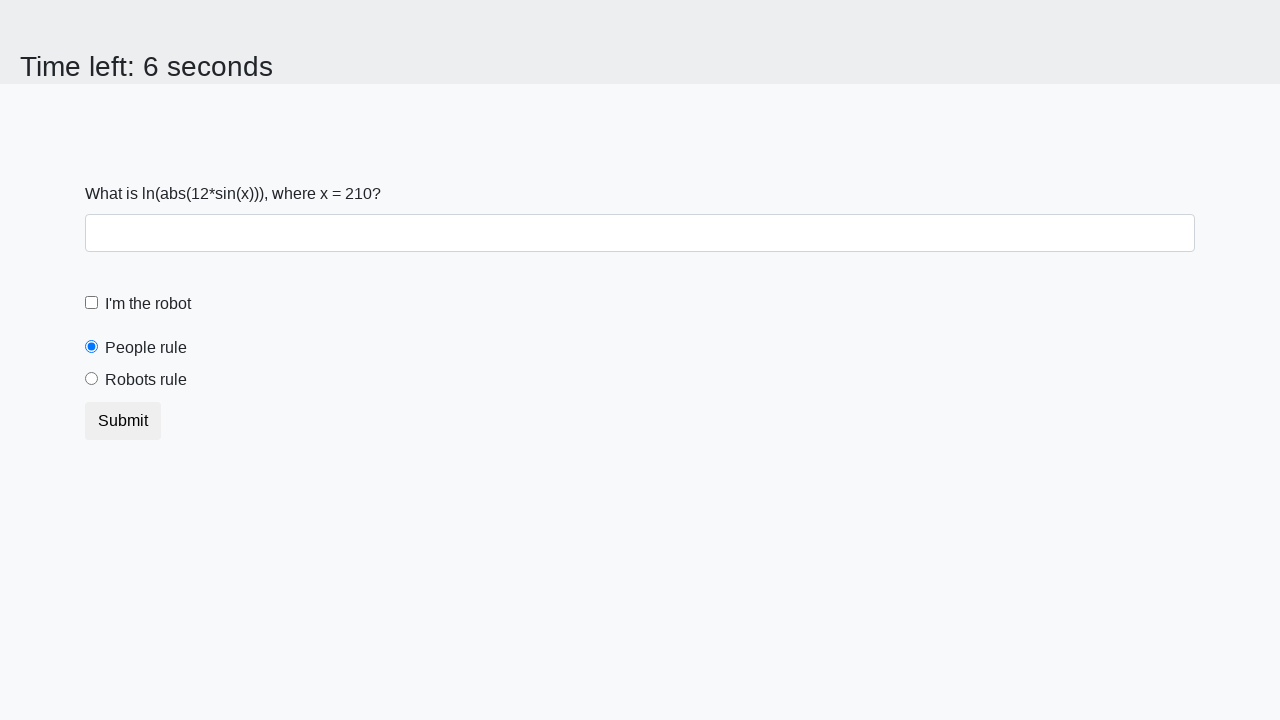

Calculated the mathematical formula result: 1.725018029243405
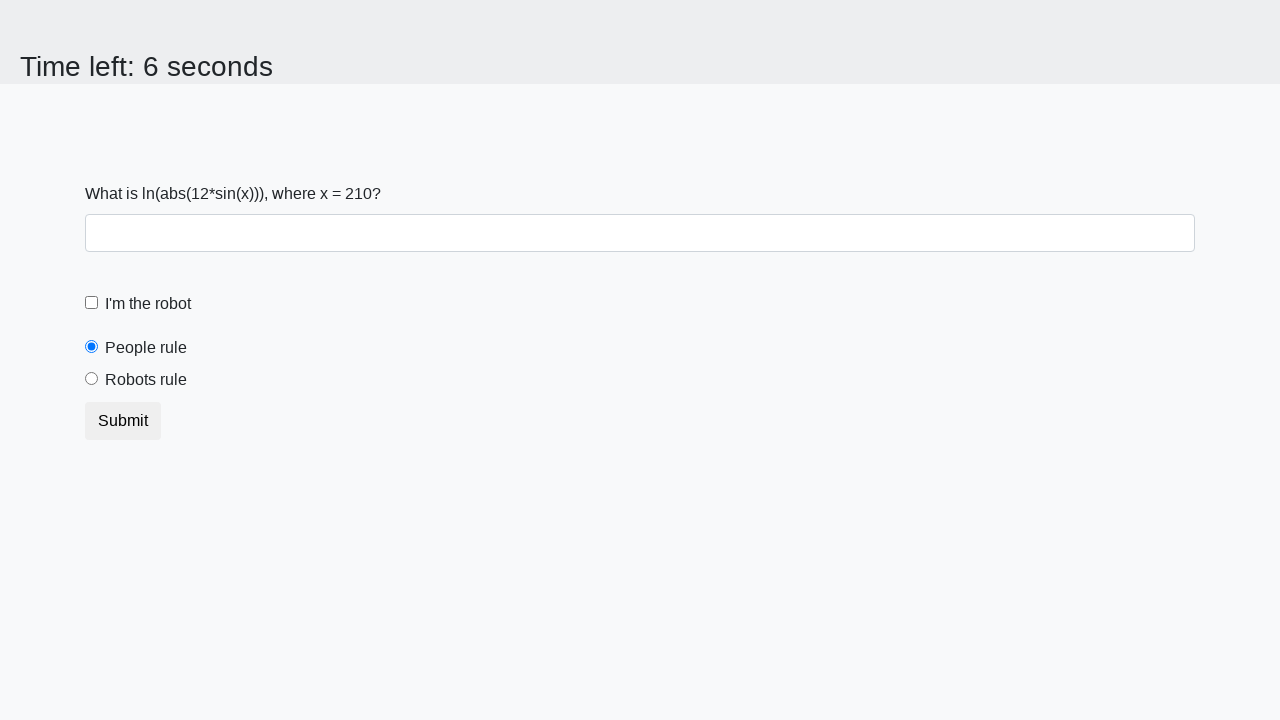

Filled the answer field with the calculated result on #answer
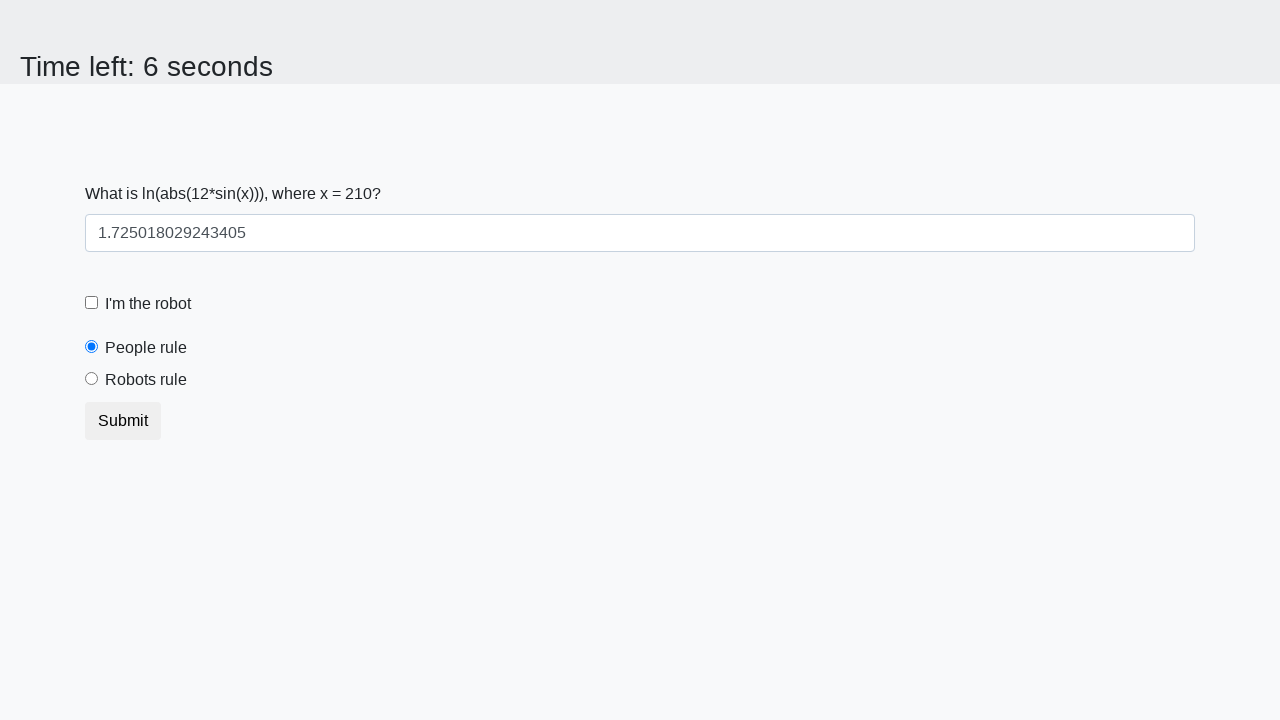

Clicked the robot checkbox at (148, 304) on [for='robotCheckbox']
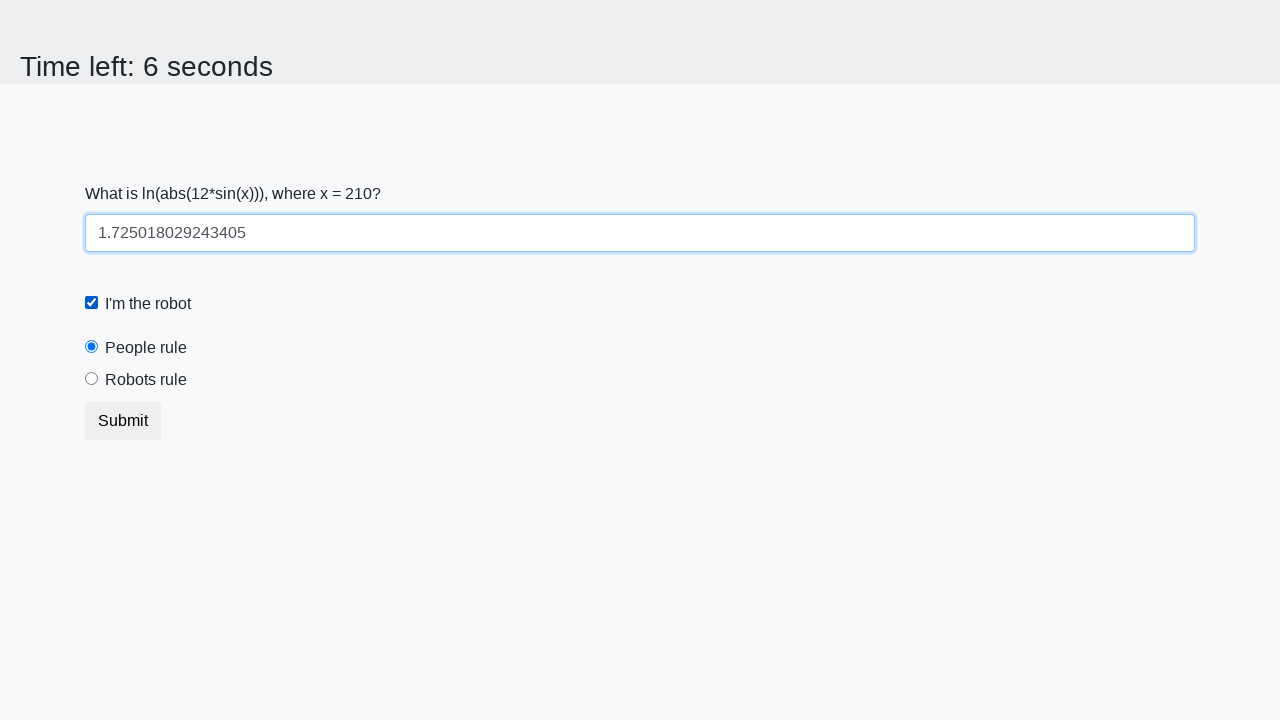

Clicked the robots rule radio button at (146, 380) on [for='robotsRule']
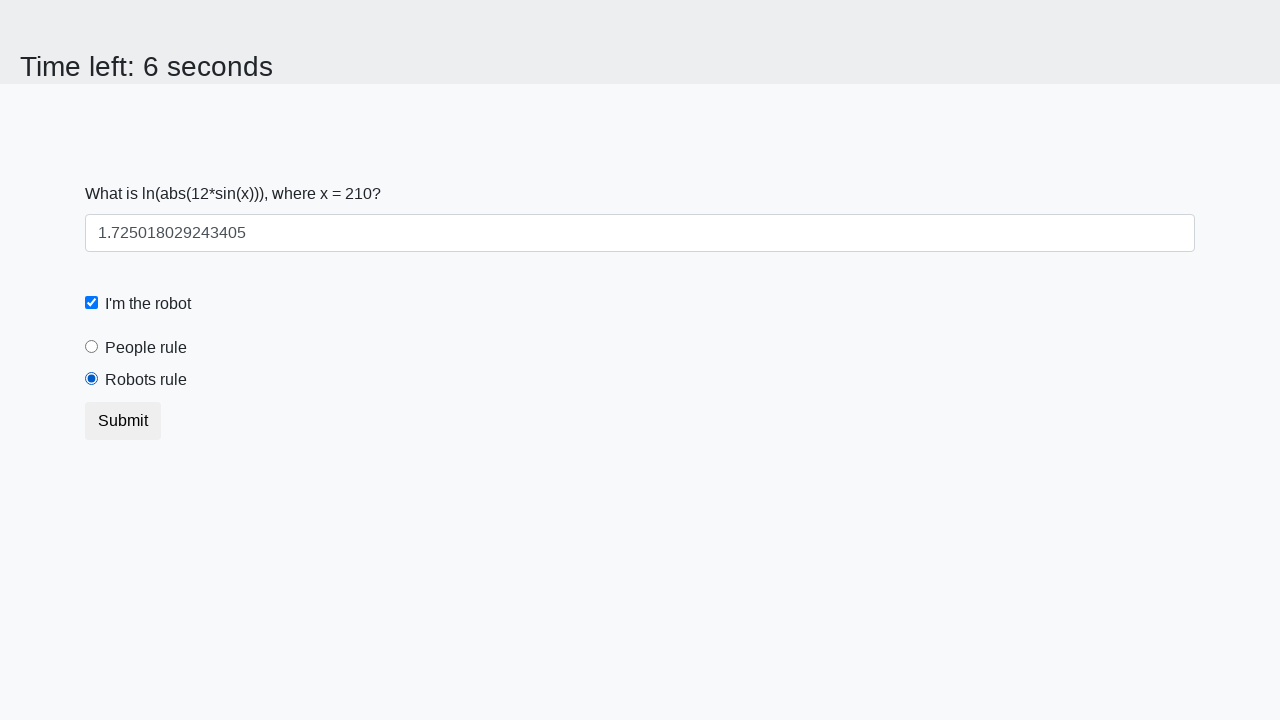

Clicked the submit button to submit the form at (123, 421) on button.btn
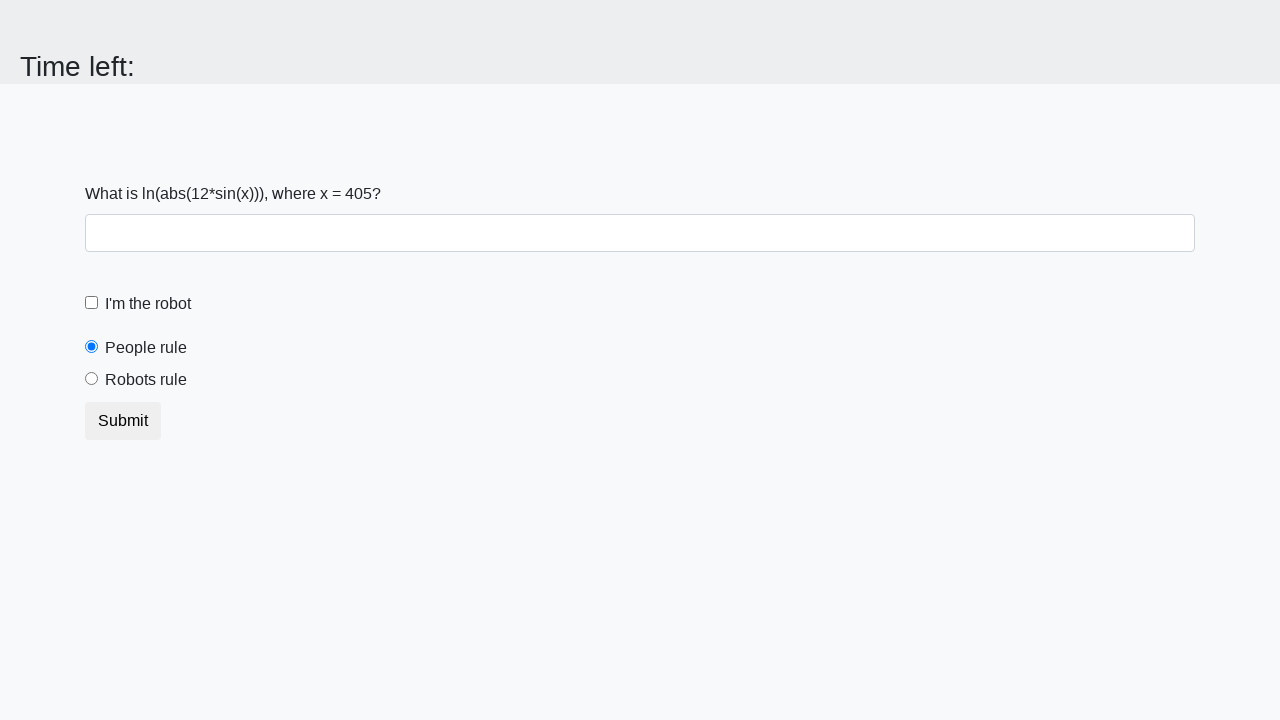

Waited for the page to process the form submission
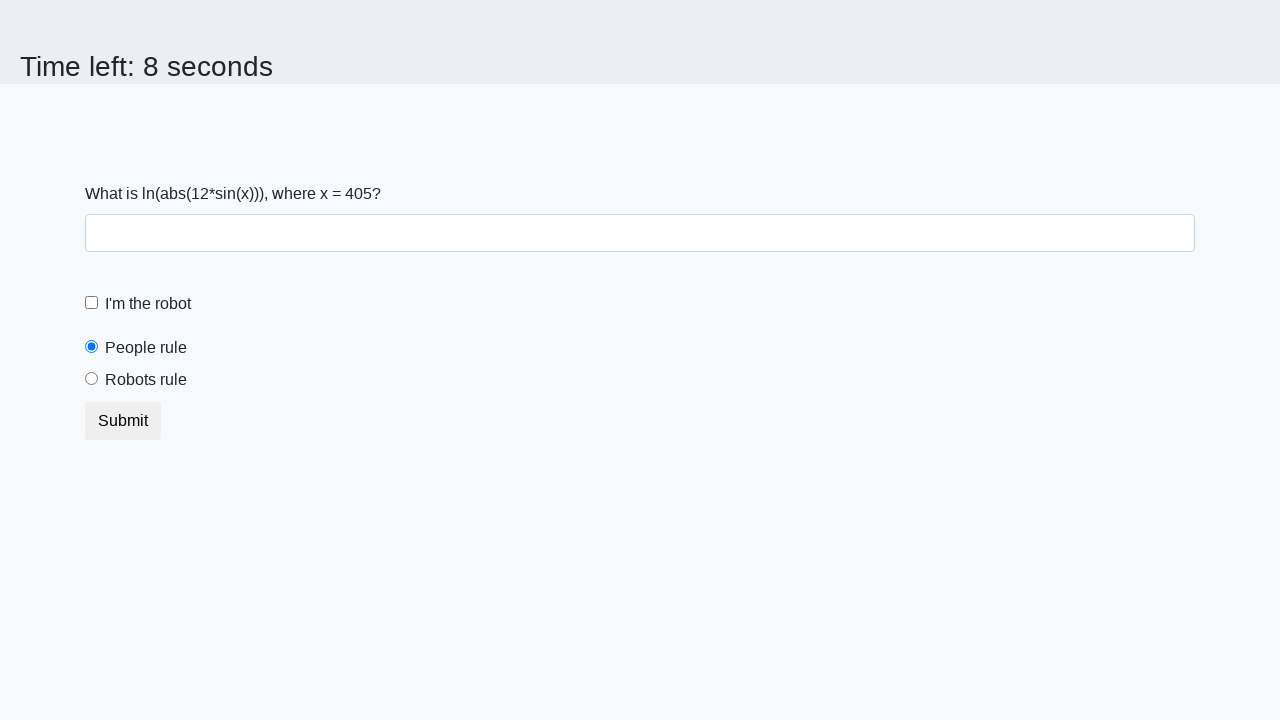

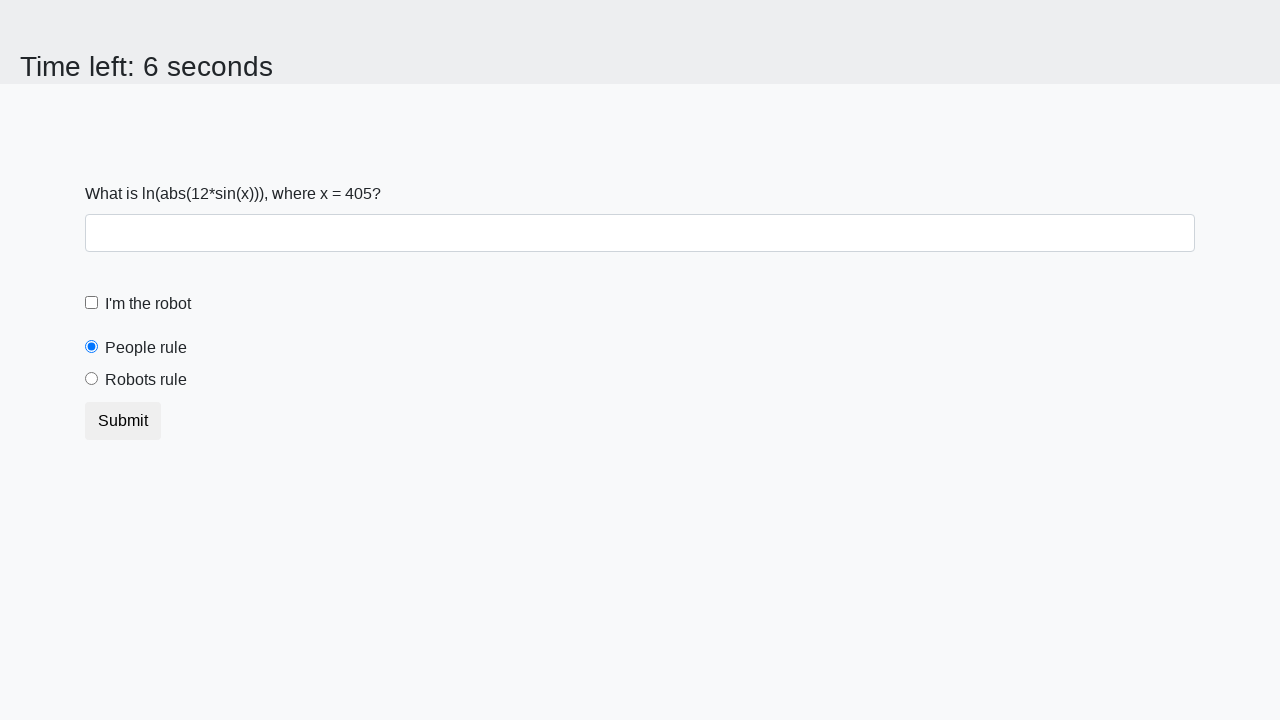